Tests form interaction by selecting a checkbox, choosing a dropdown value based on the checkbox, entering text, and handling an alert dialog

Starting URL: https://rahulshettyacademy.com/AutomationPractice/

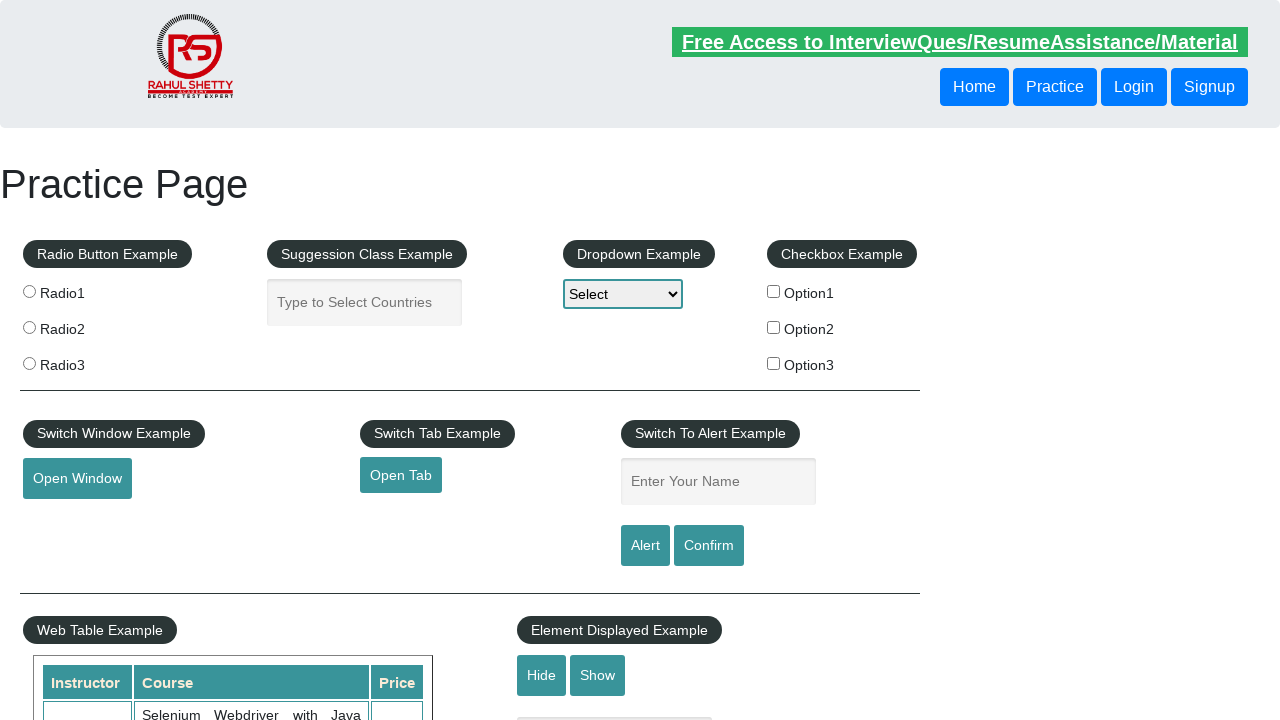

Clicked the first checkbox (checkBoxOption1) at (774, 291) on #checkBoxOption1
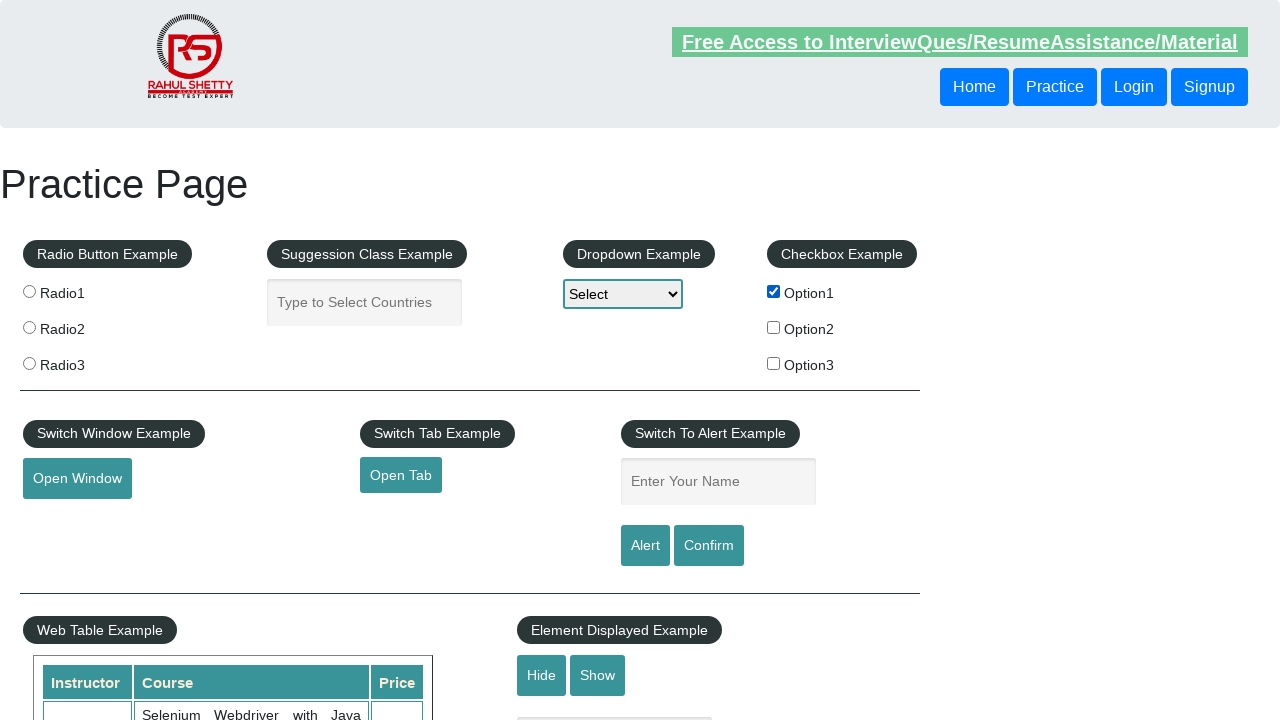

Retrieved value from second checkbox: 'option2'
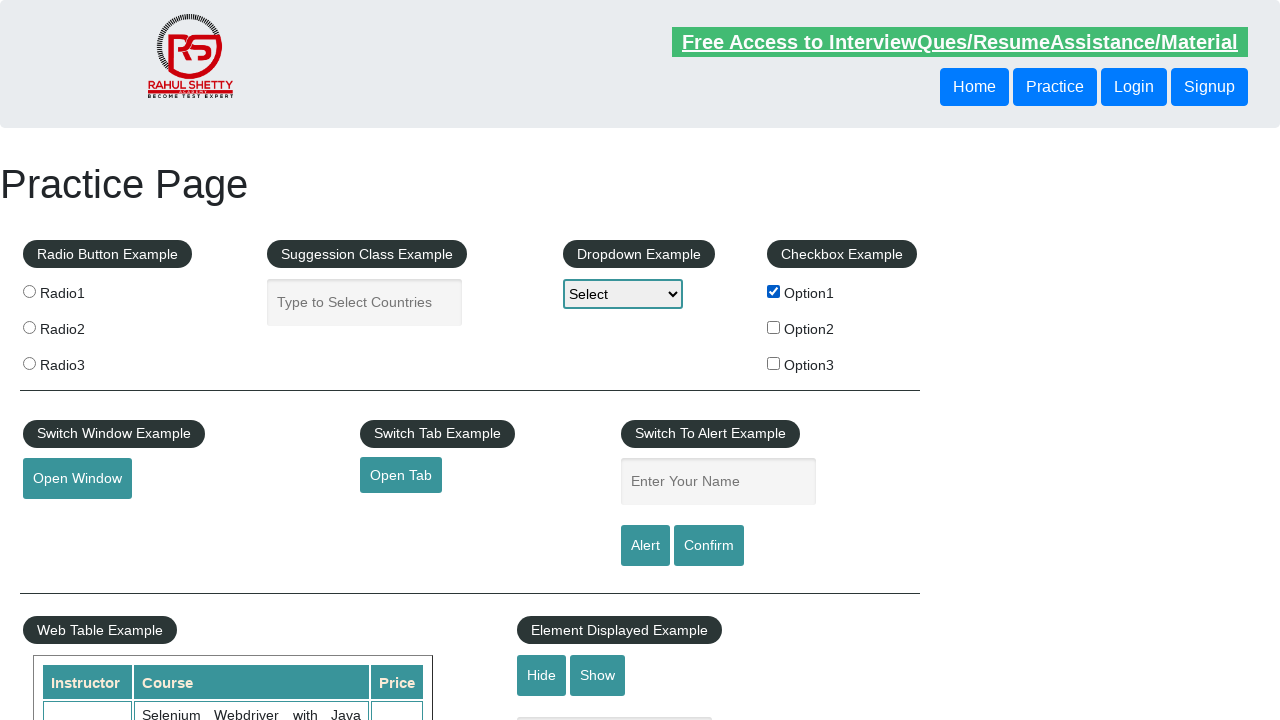

Selected dropdown option with value 'option2' on #dropdown-class-example
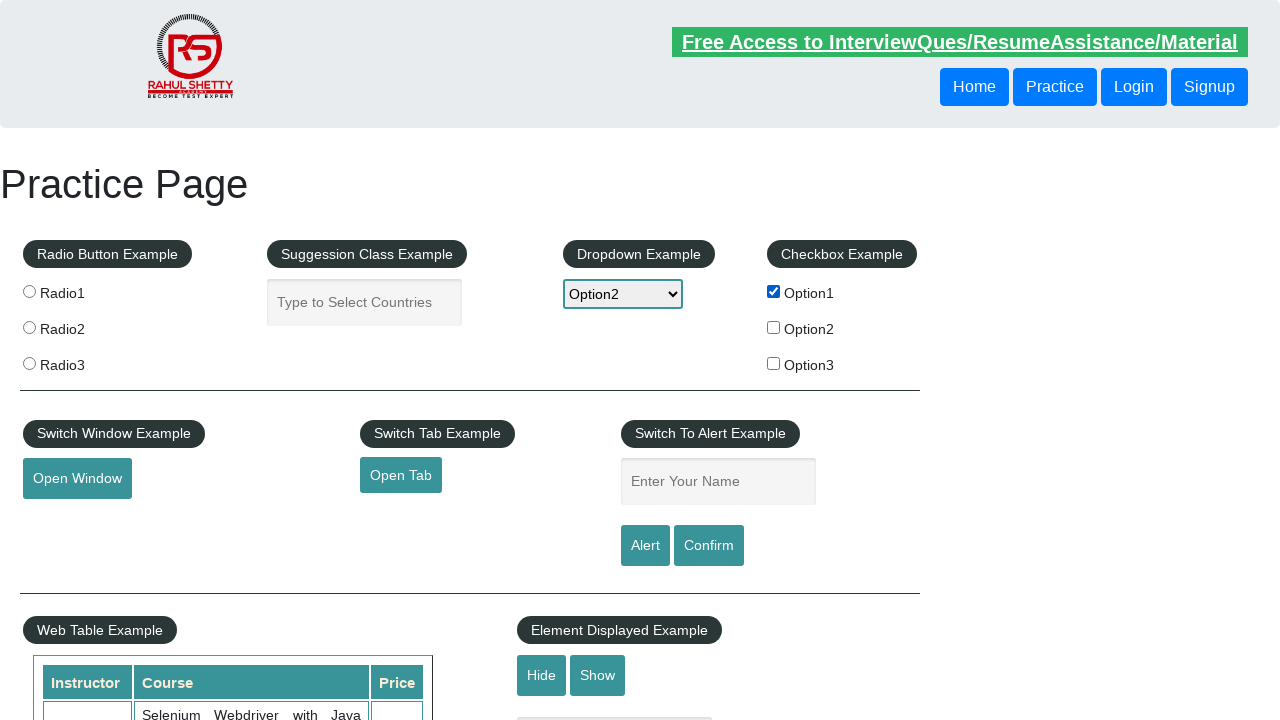

Filled name field with checkbox value 'option2' on #name
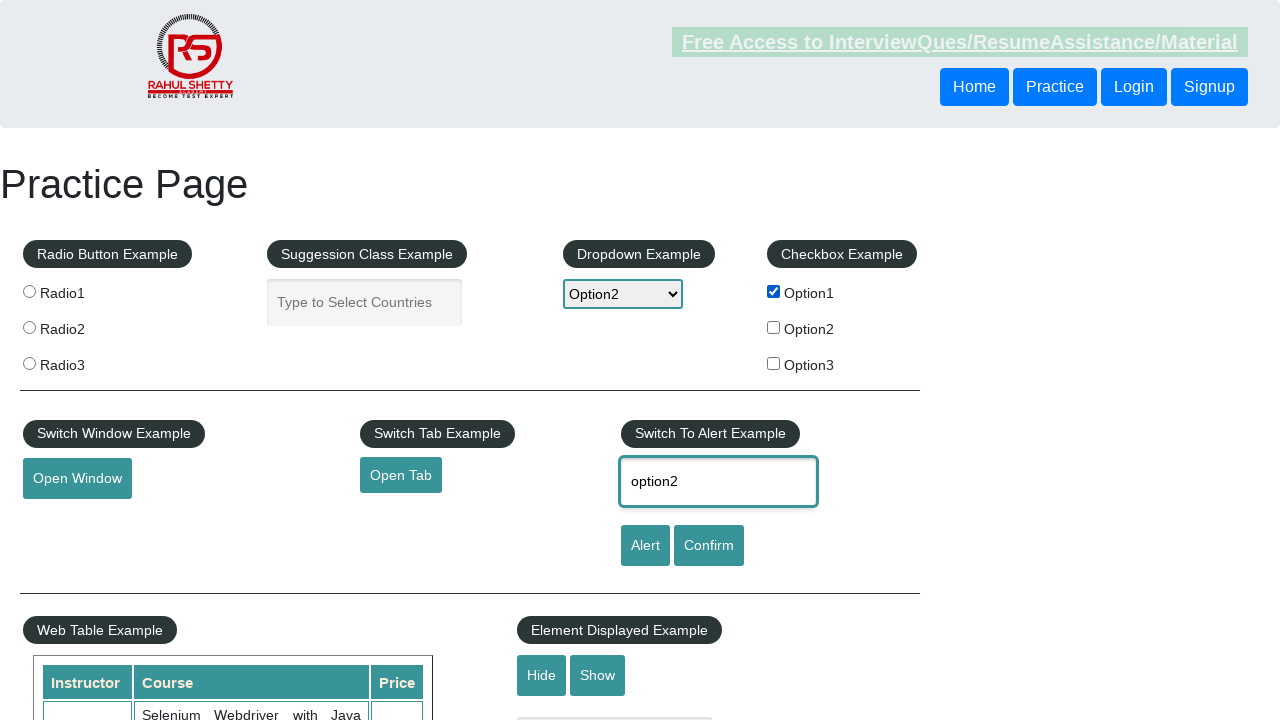

Clicked alert button to trigger alert dialog at (645, 546) on #alertbtn
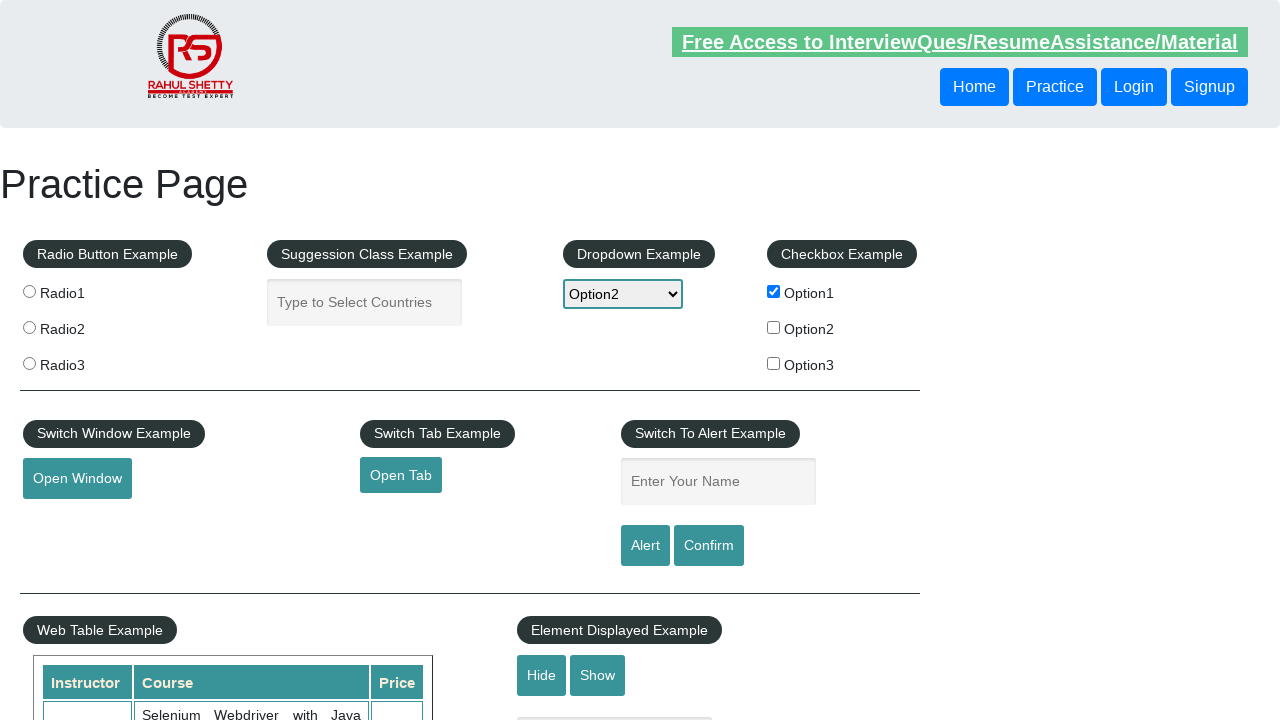

Set up alert dialog handler to accept the dialog
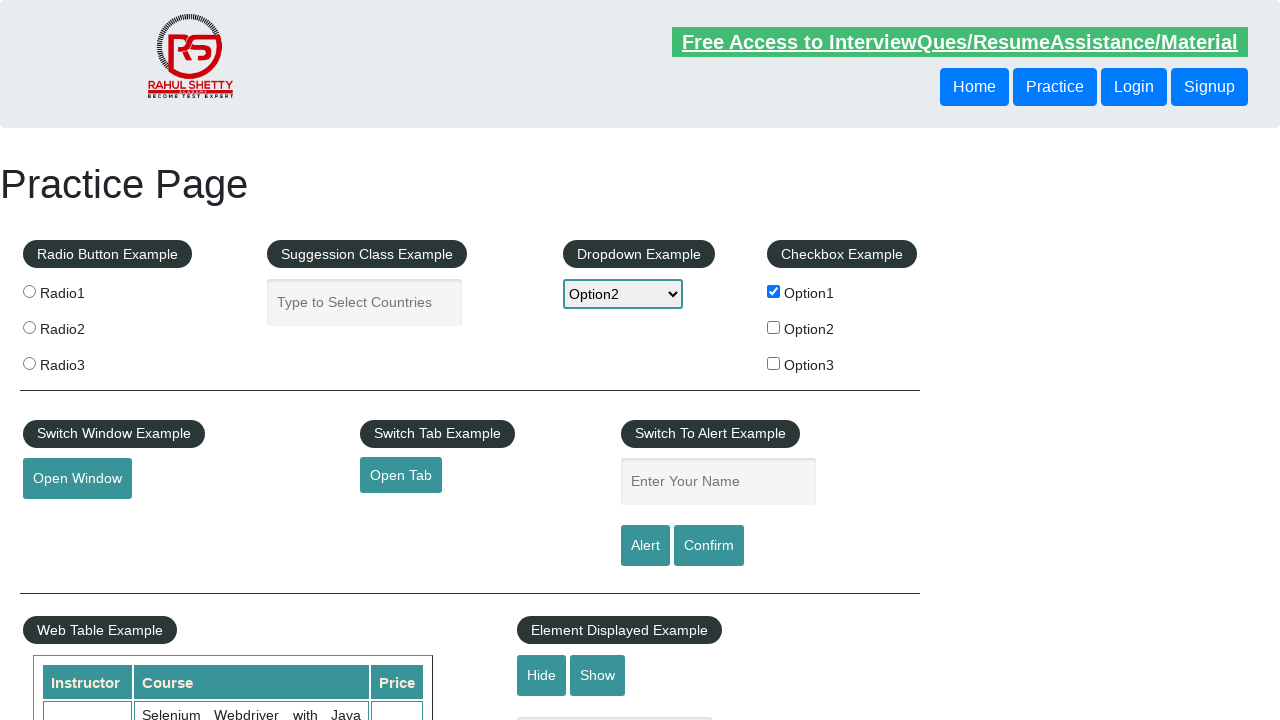

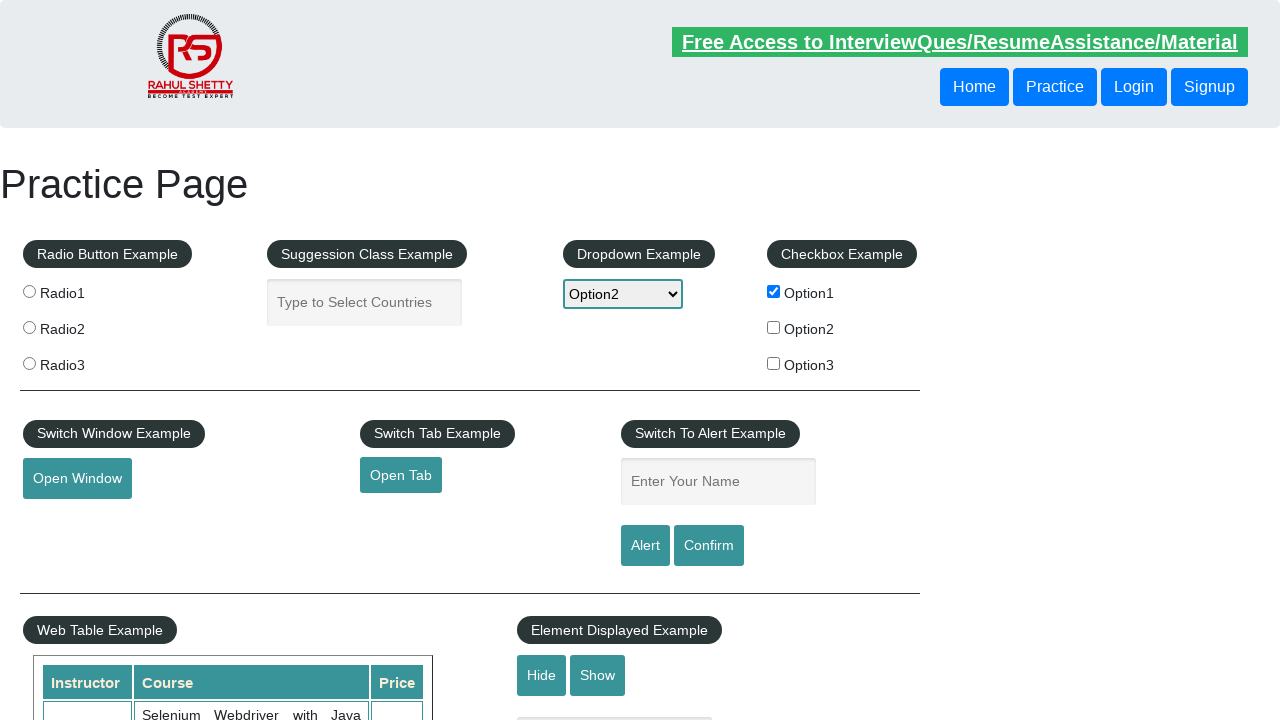